Tests the electronics catalog page by verifying the page title, checking OG meta tags for SEO, and clicking on the "Все характеристики" (All characteristics) link to verify navigation.

Starting URL: https://product-test.ru/electronics/katalog

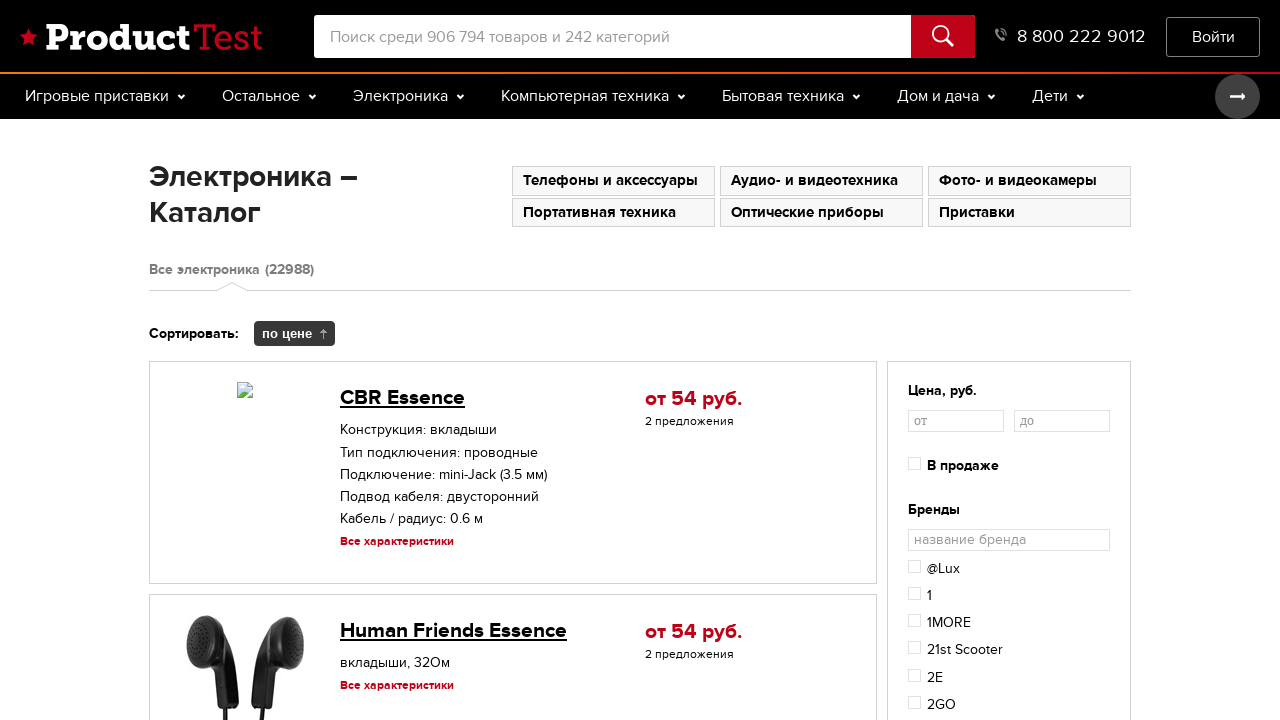

Verified page title is 'Электроника | Product-test.ru'
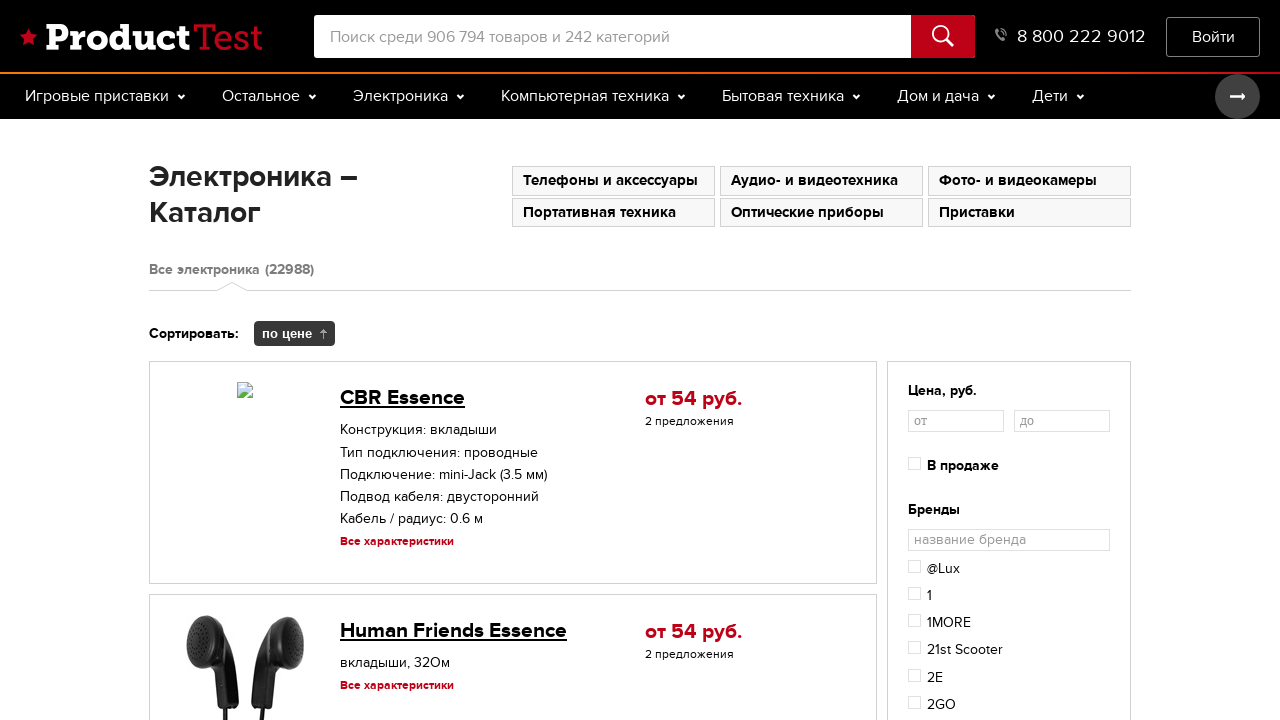

Retrieved og:url meta tag content
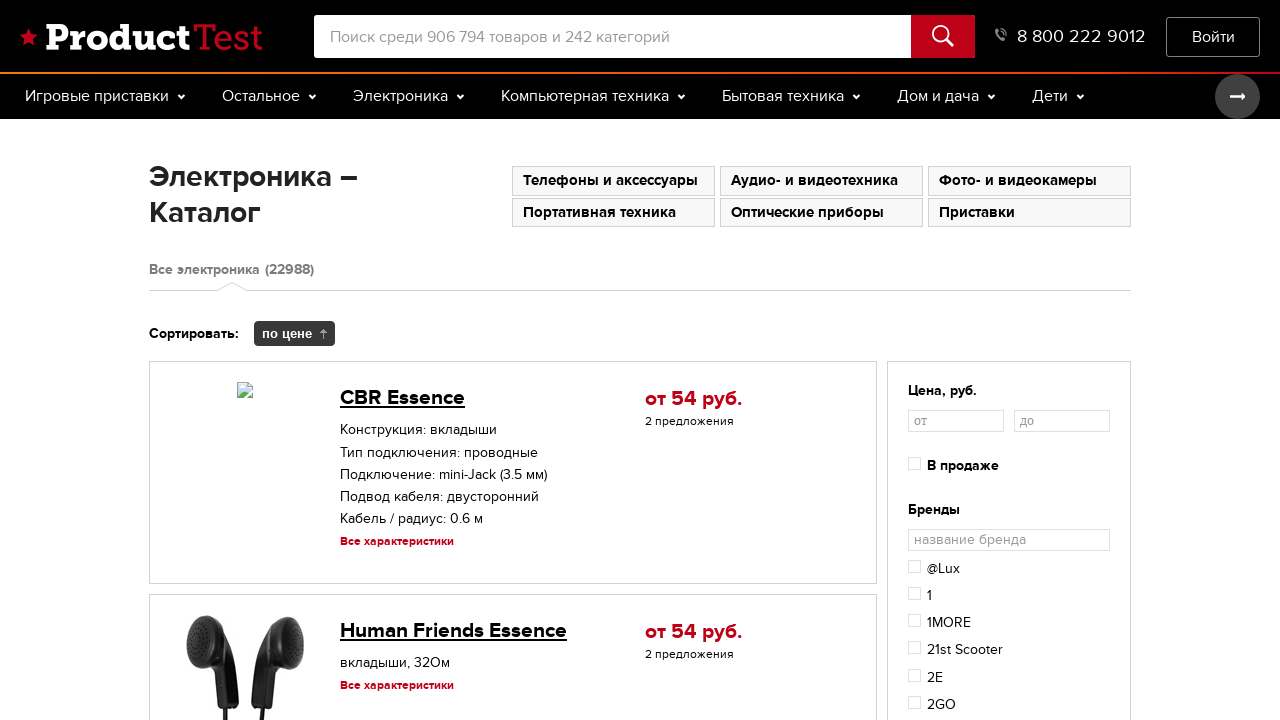

Verified og:url is 'https://product-test.ru/electronics/katalog'
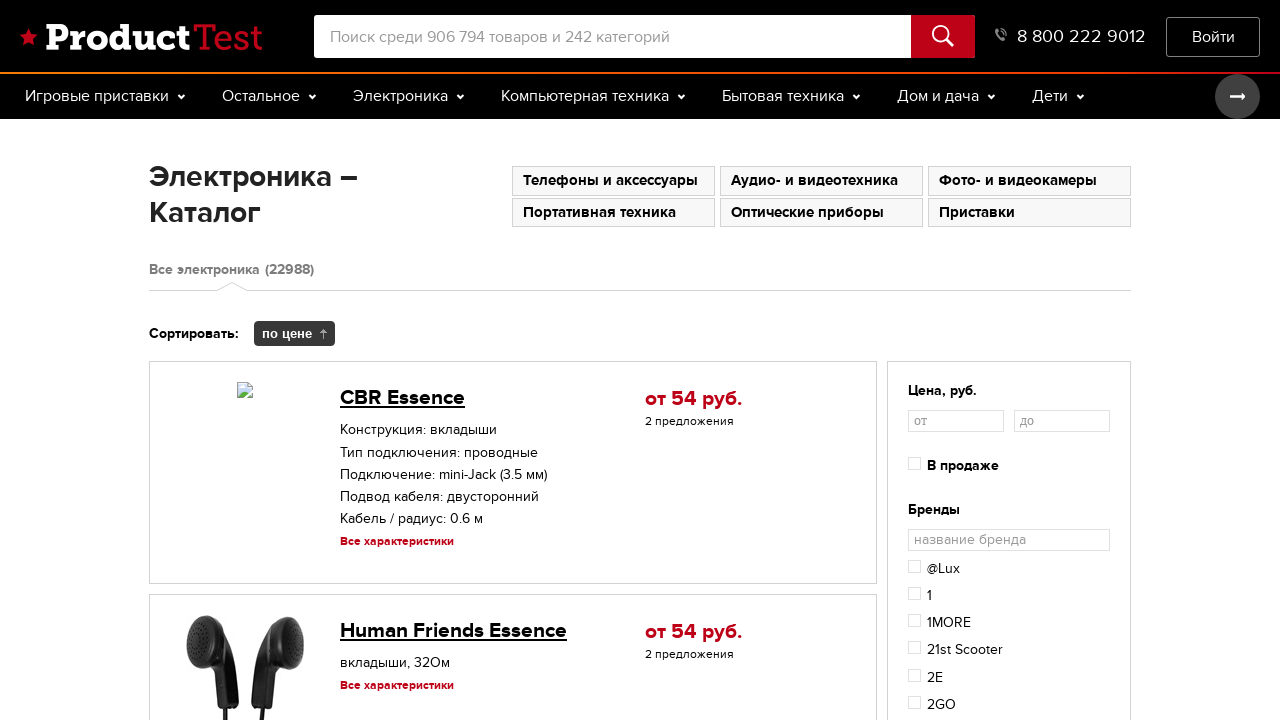

Retrieved og:title meta tag content
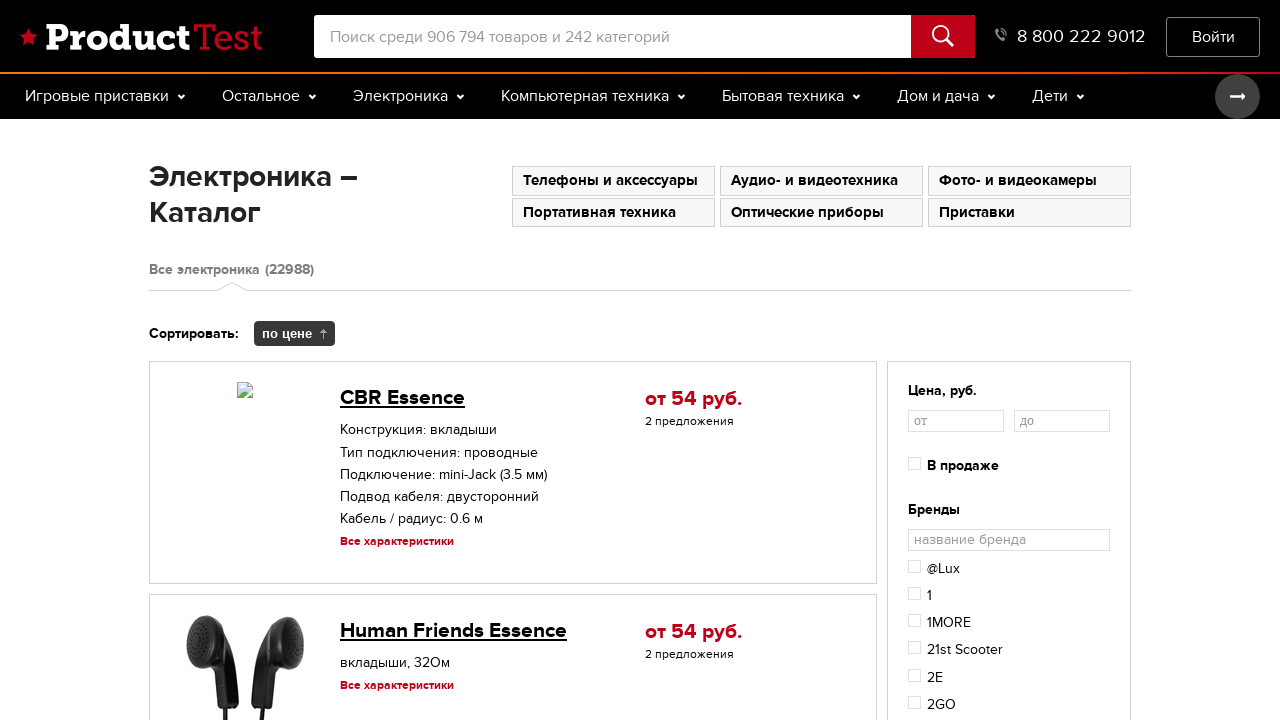

Verified og:title is 'Электроника'
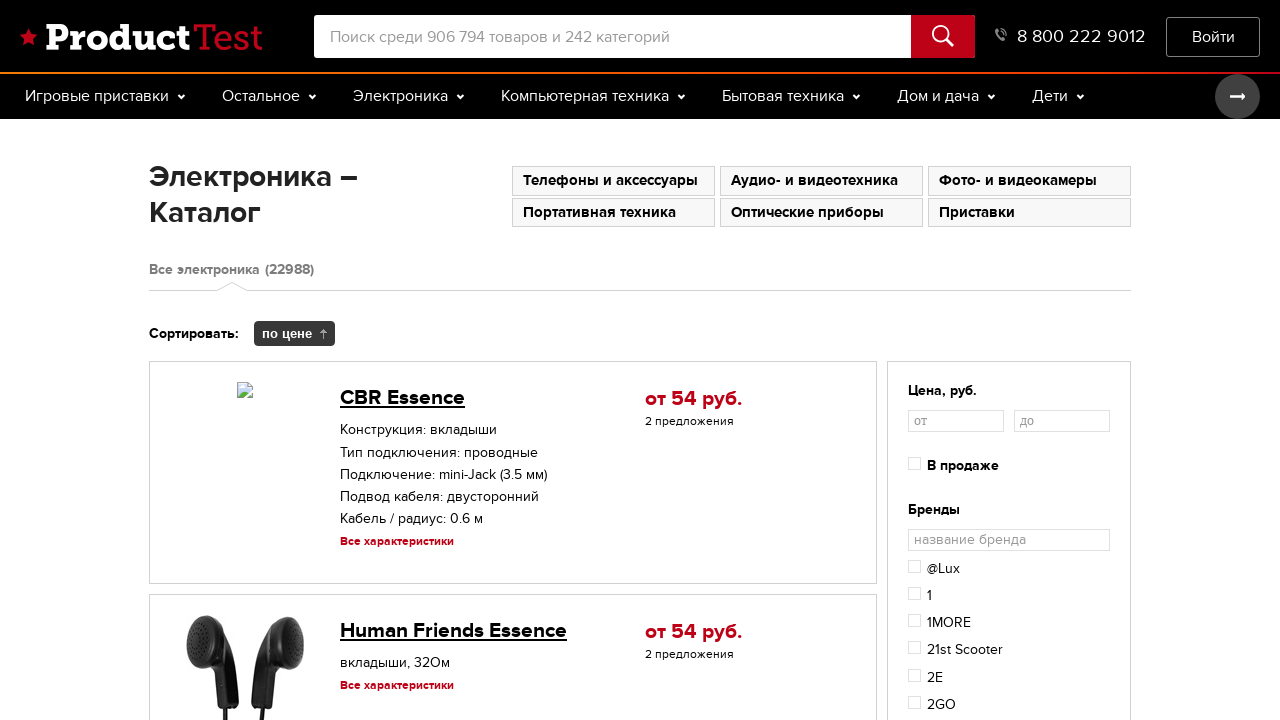

Retrieved og:site_name meta tag content
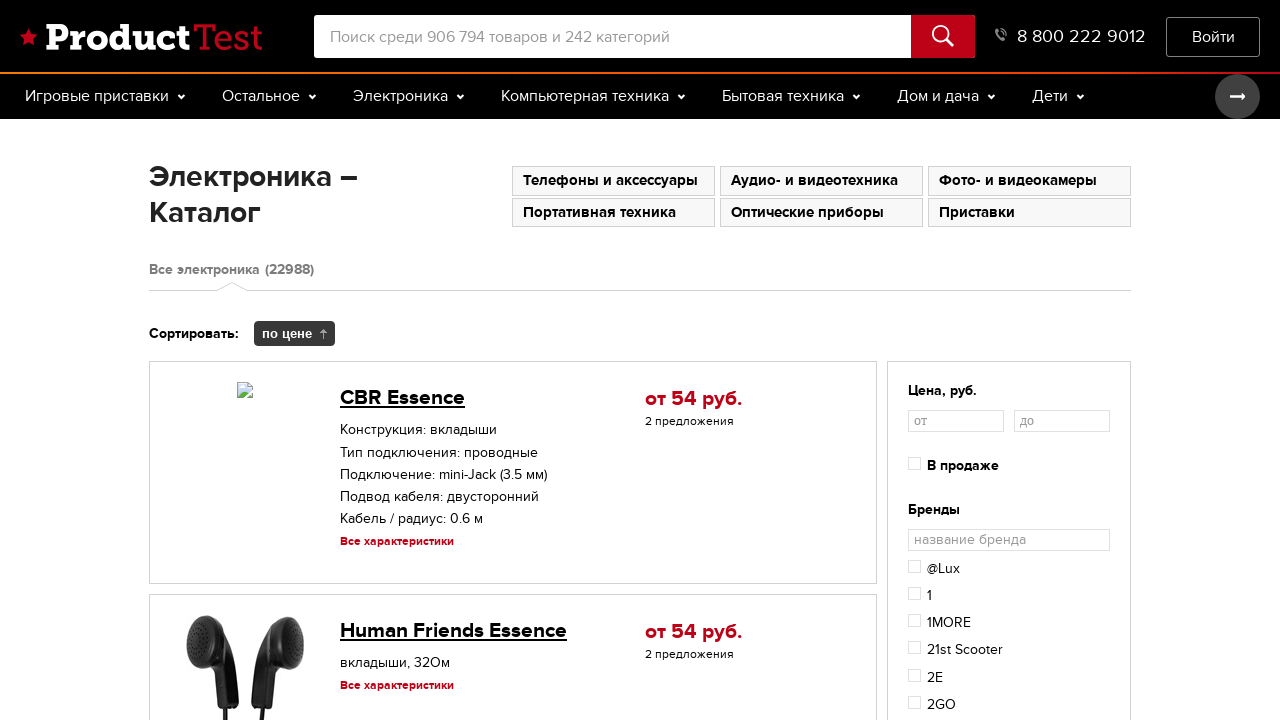

Verified og:site_name is 'Product-test.ru'
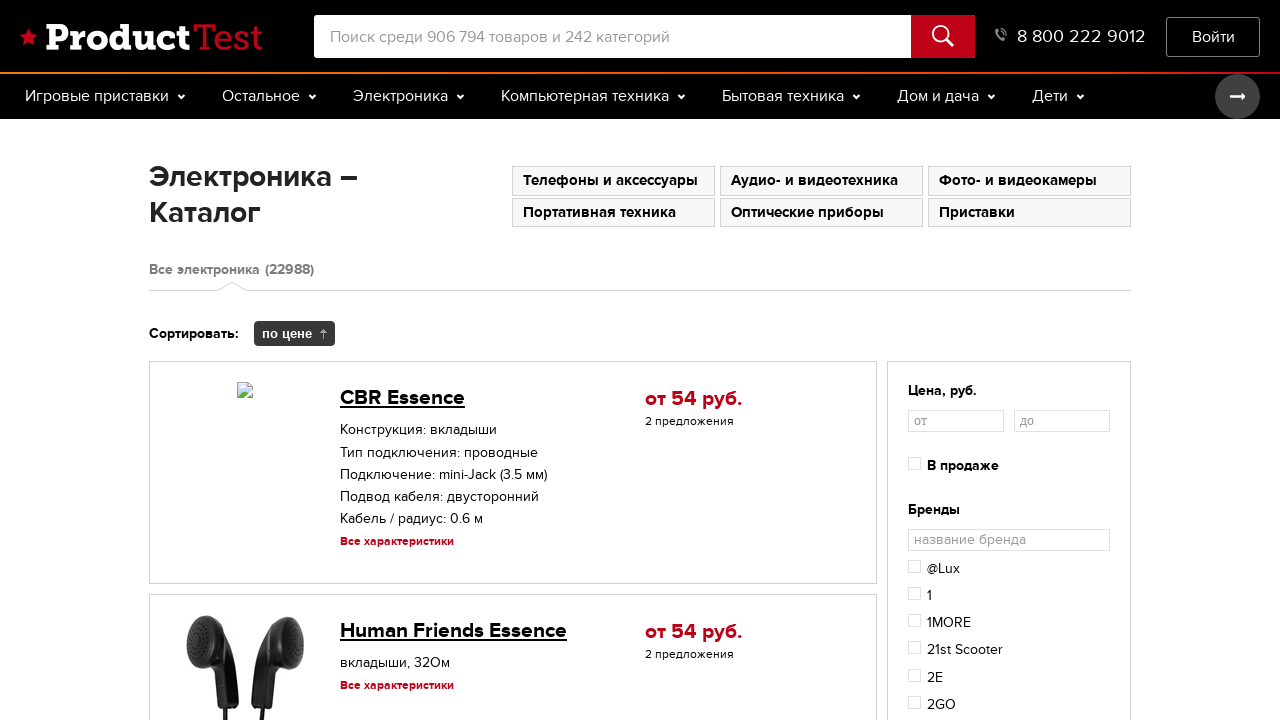

Retrieved og:type meta tag content
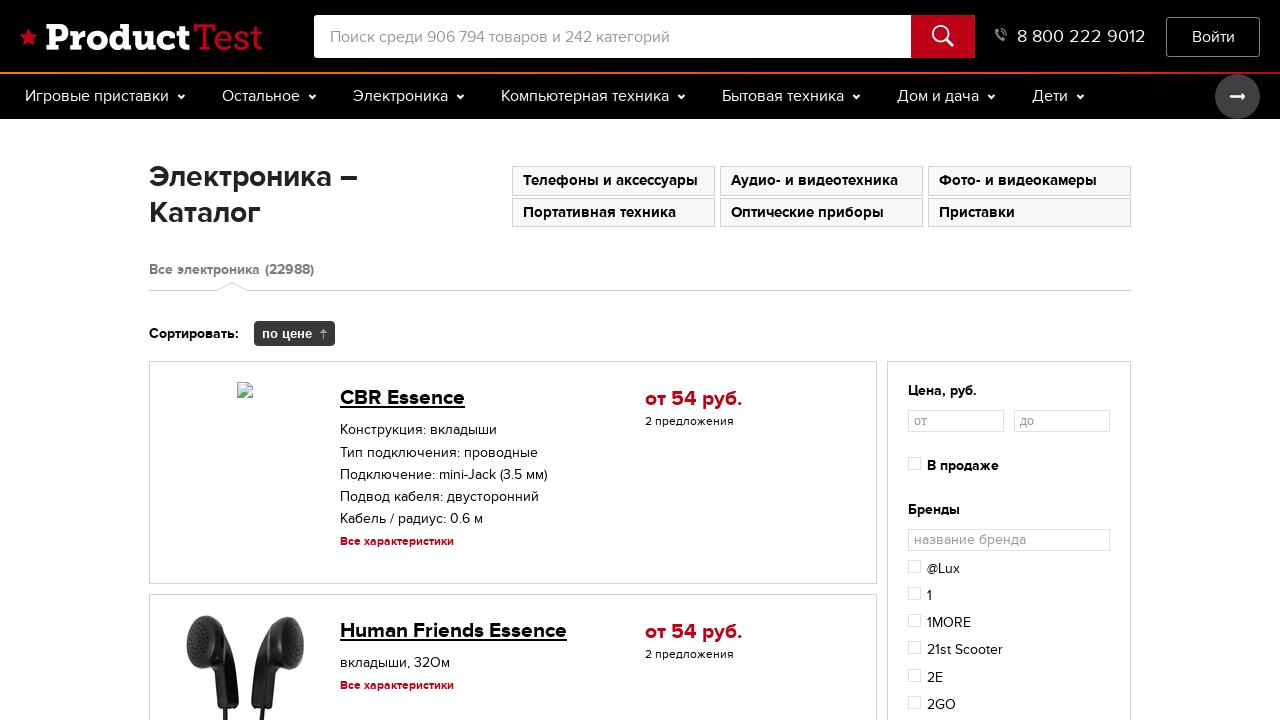

Verified og:type is 'website'
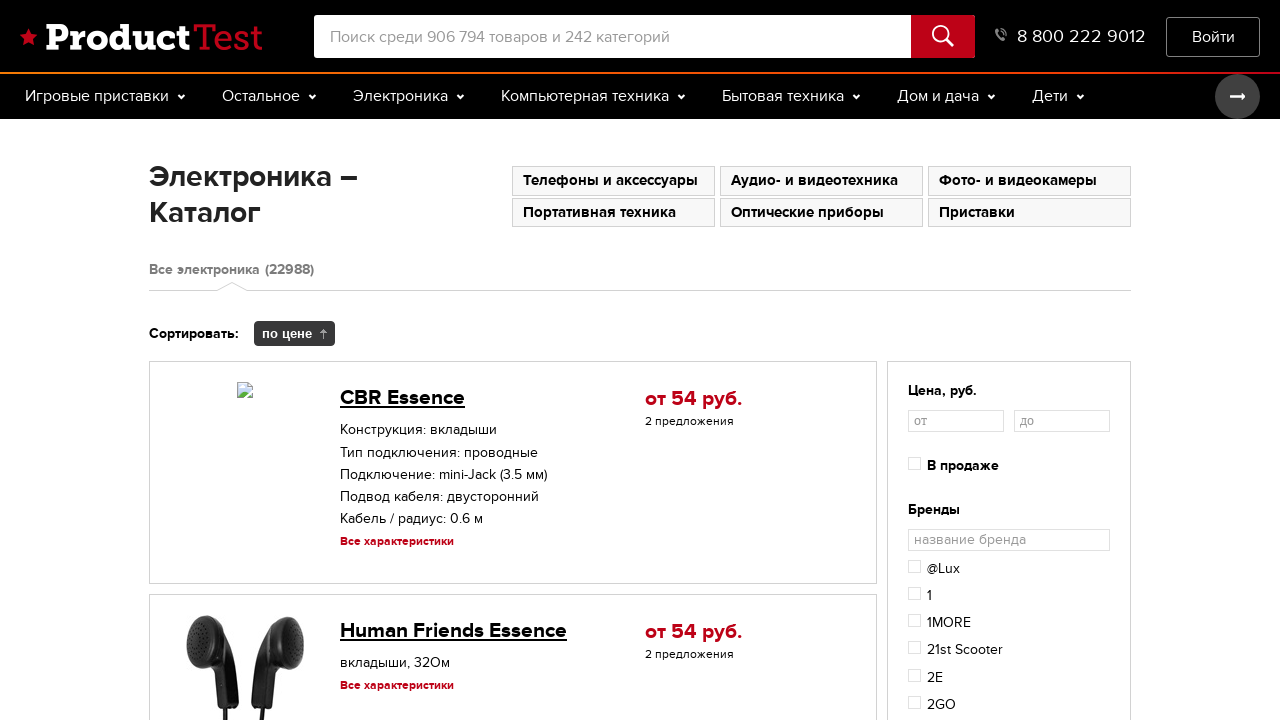

Clicked on 'Все характеристики' (All characteristics) link at (397, 541) on text=Все характеристики
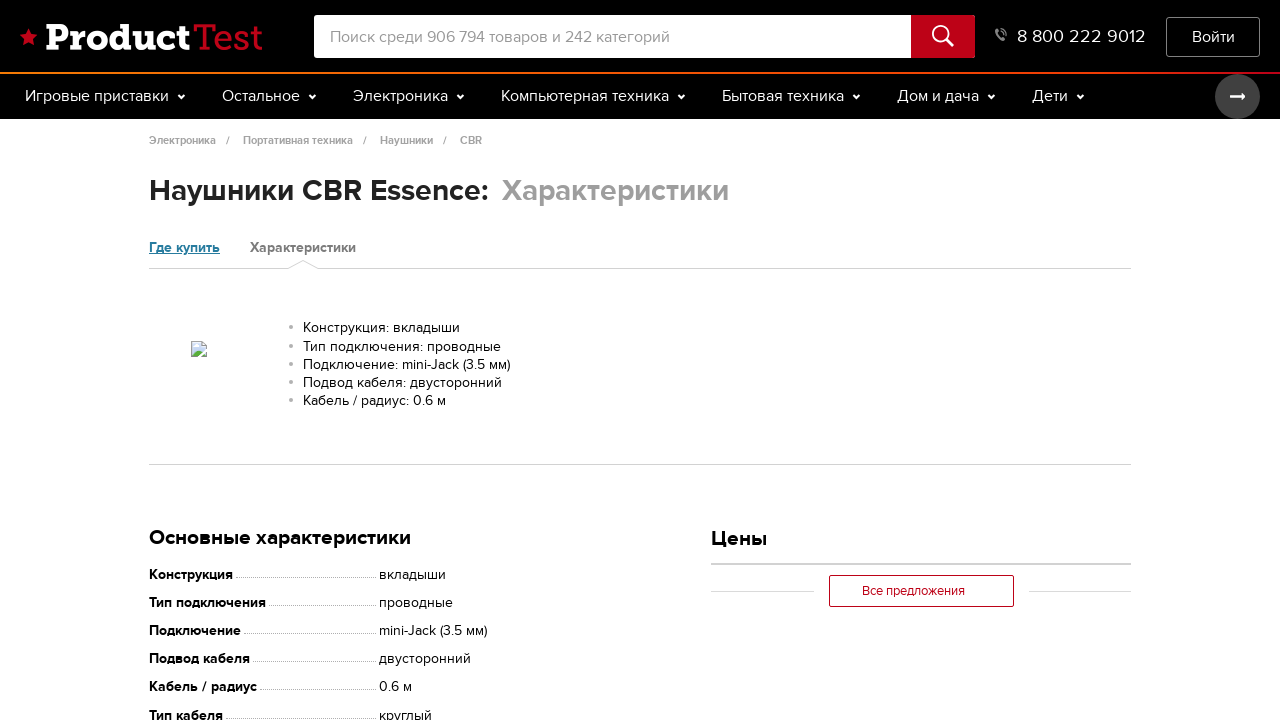

Waited for page to reach networkidle state after navigation
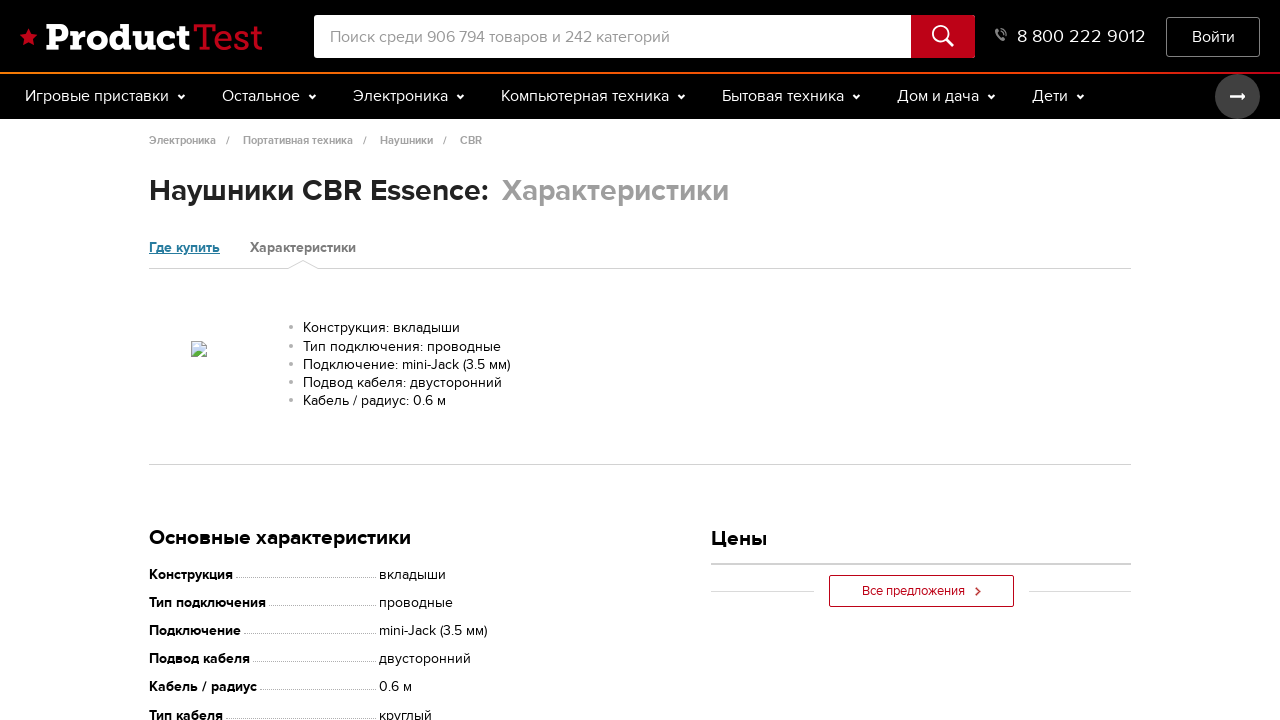

Verified URL contains 'kharakteristiki'
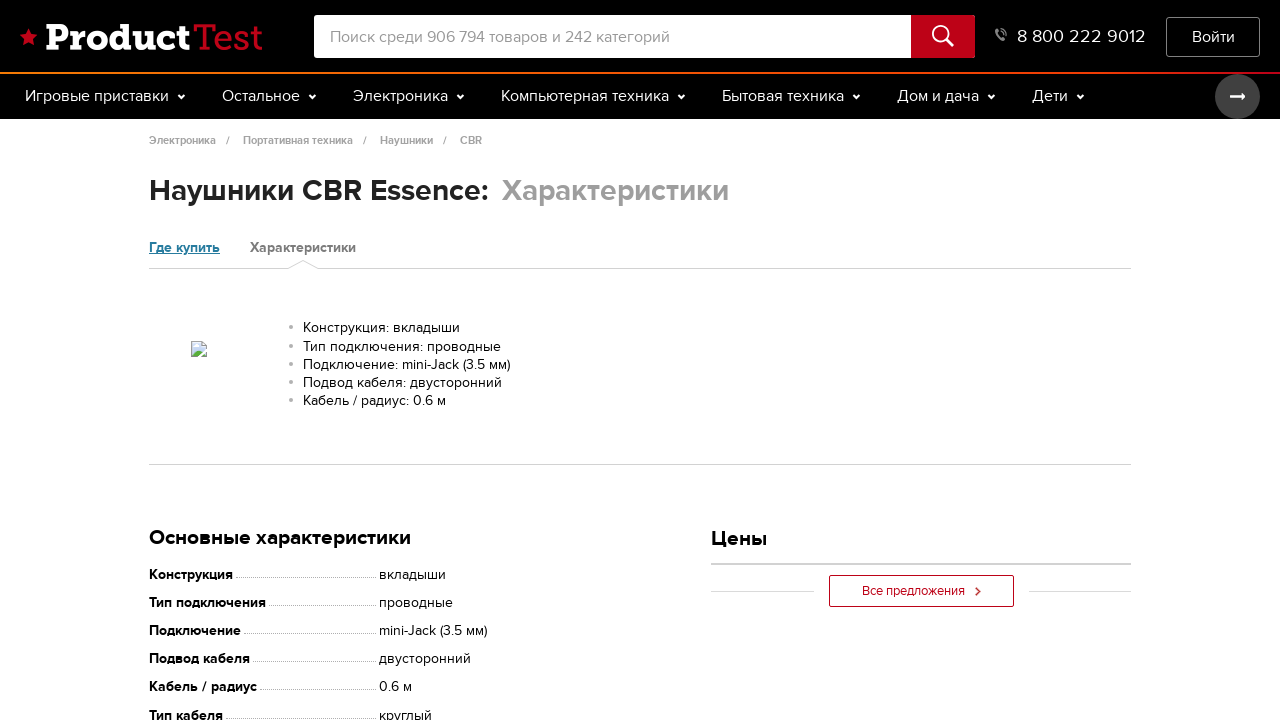

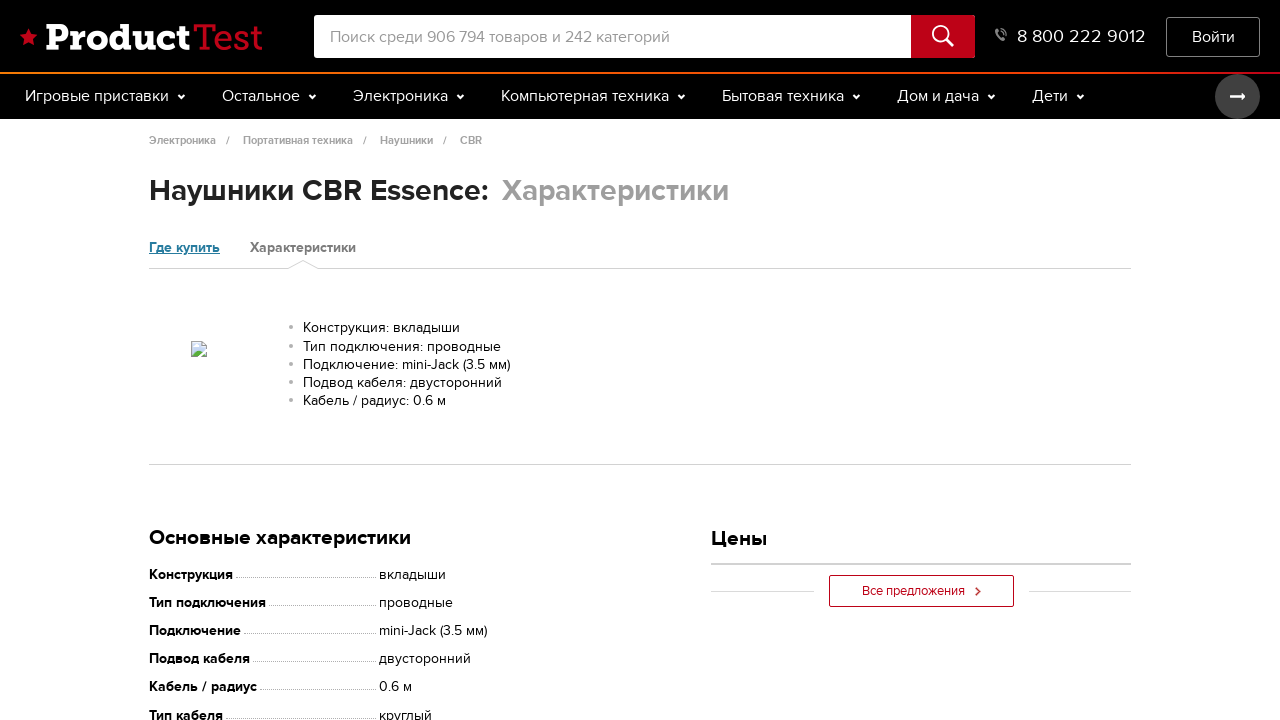